Tests various JavaScript alert interactions including accepting alerts, dismissing confirms, and entering text in prompts

Starting URL: https://demoqa.com/alerts

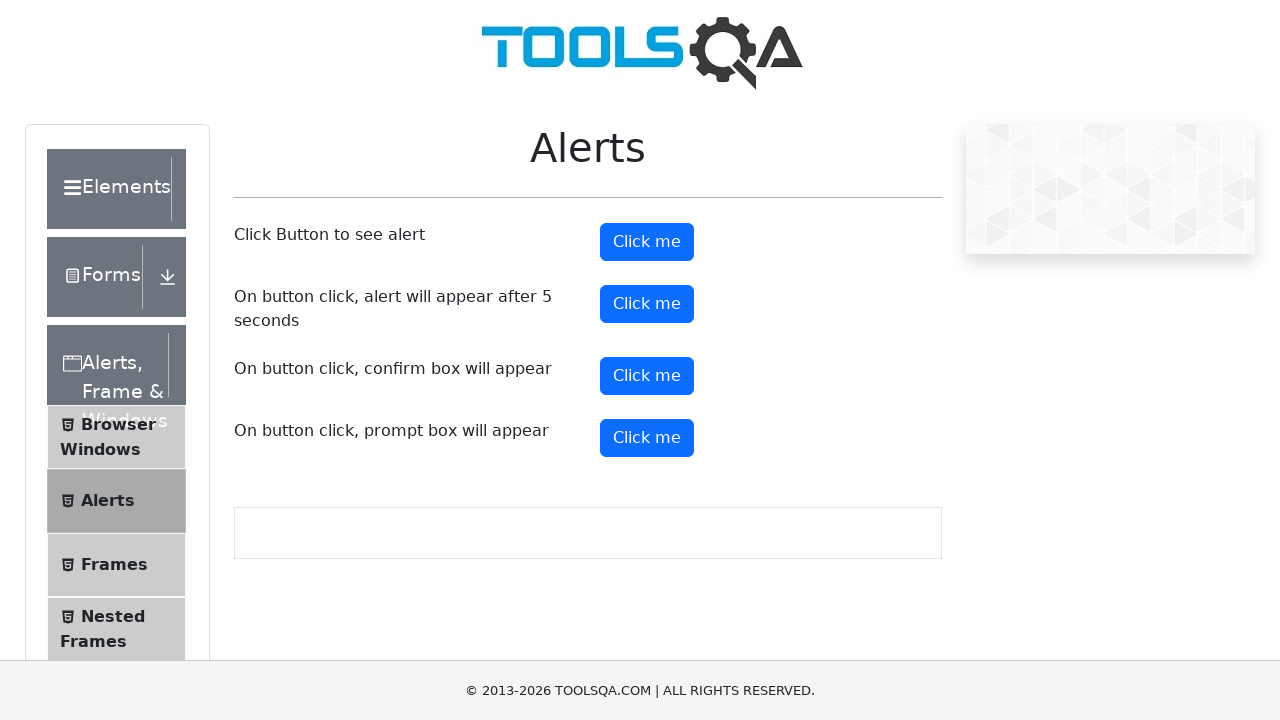

Clicked the alert button at (647, 242) on xpath=//button[@id='alertButton']
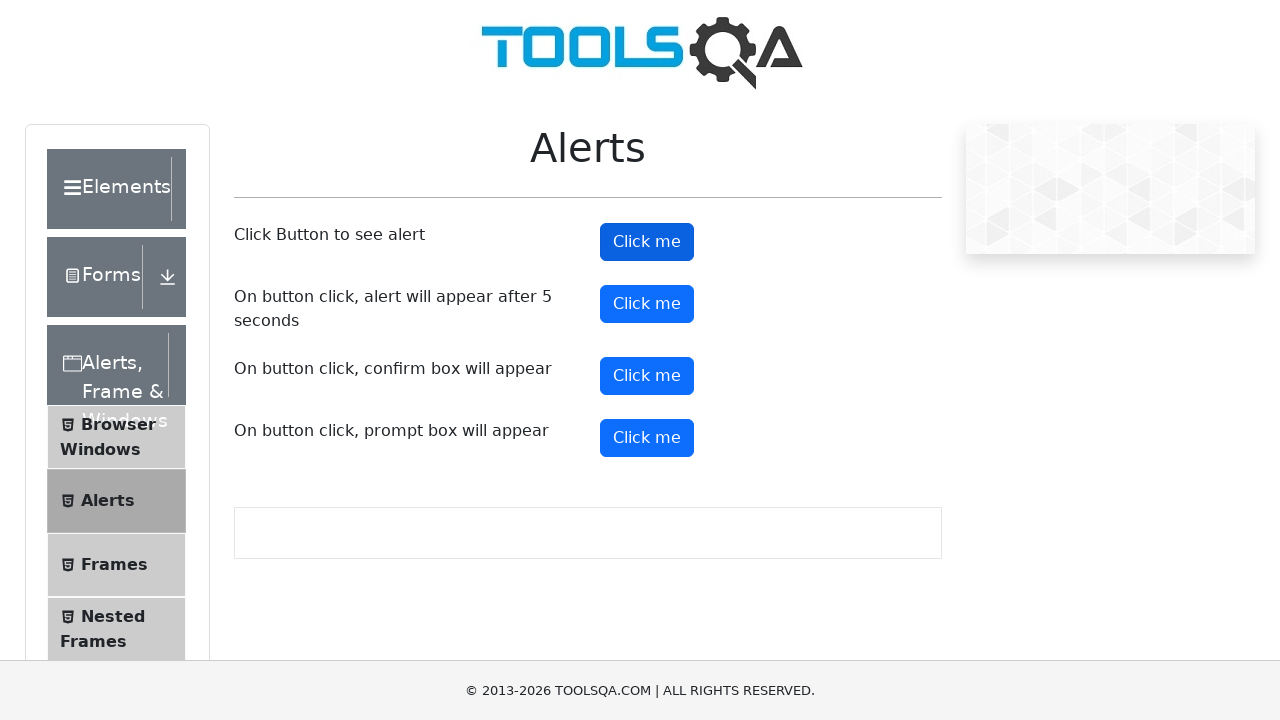

Set up dialog handler to accept alert
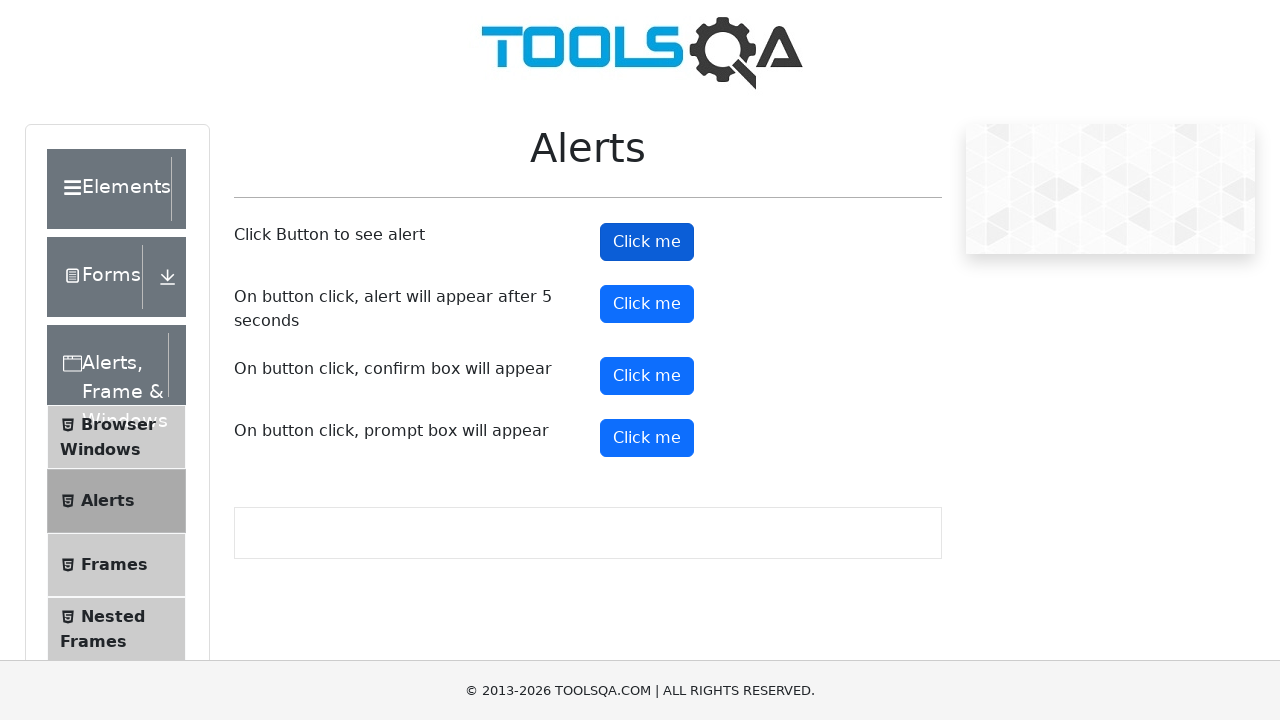

Waited 3 seconds for UI update
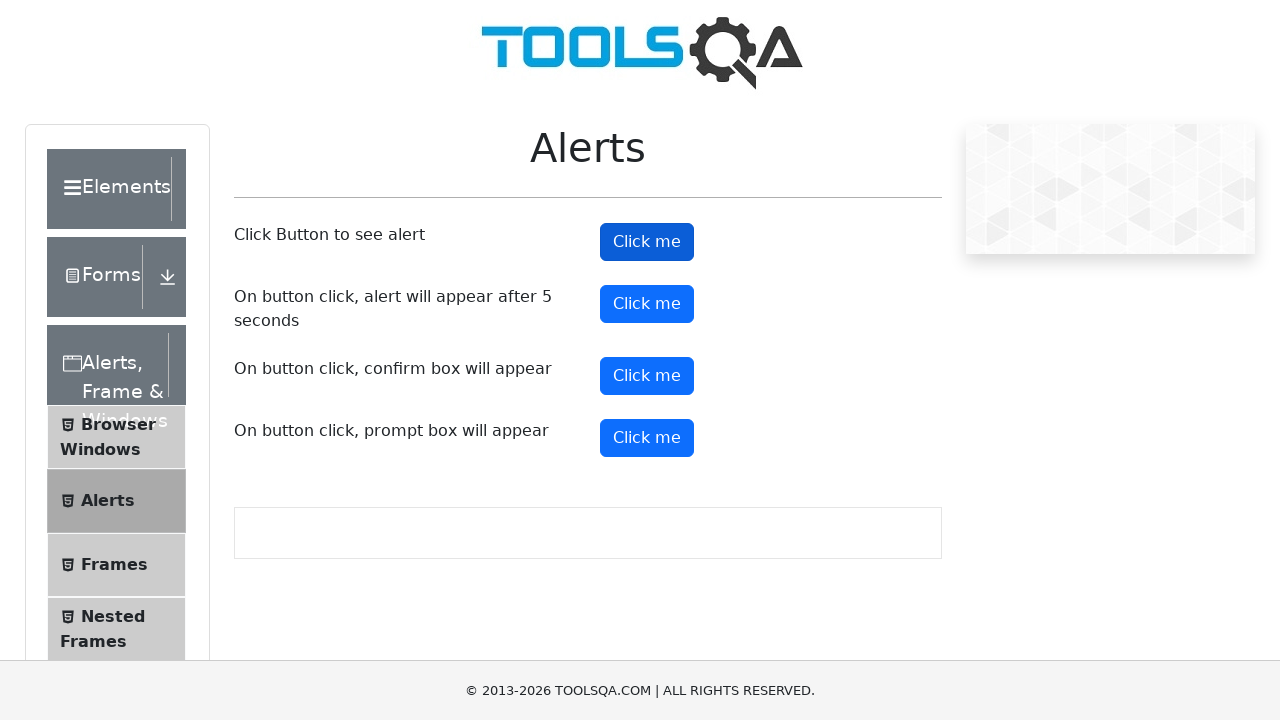

Clicked timer alert button at (647, 304) on #timerAlertButton
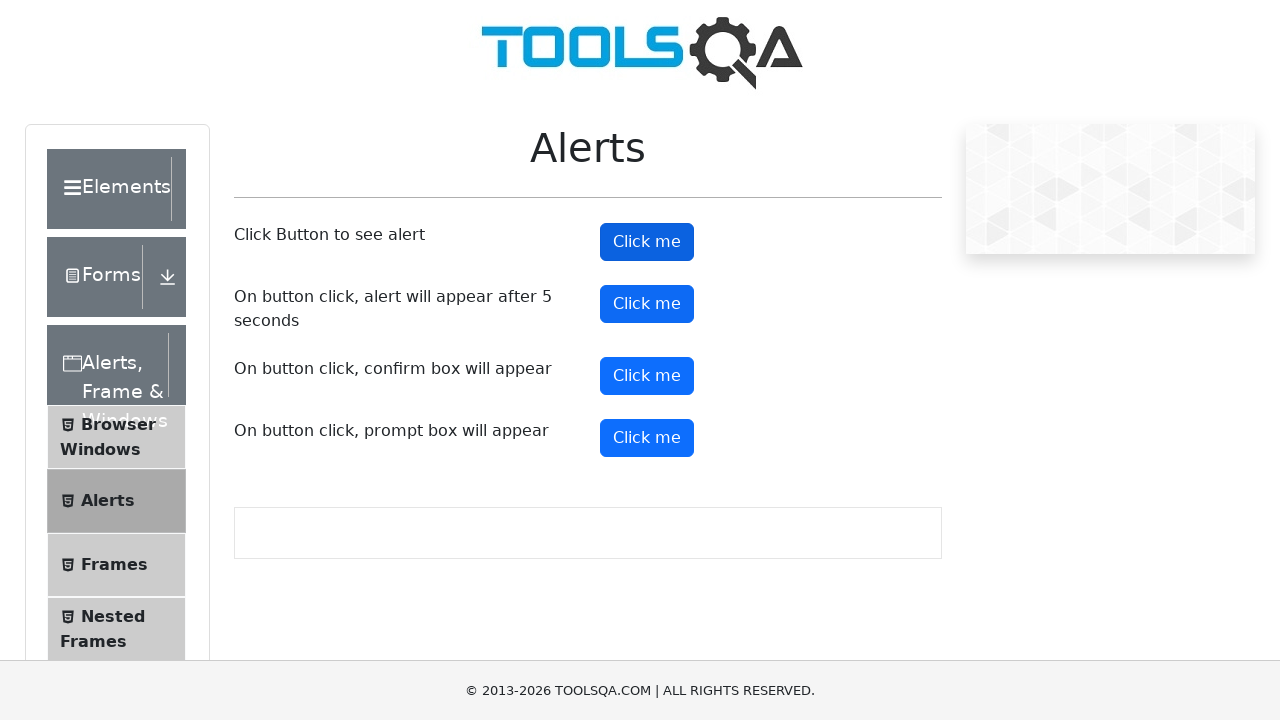

Waited 5.5 seconds for timer alert to appear and be handled
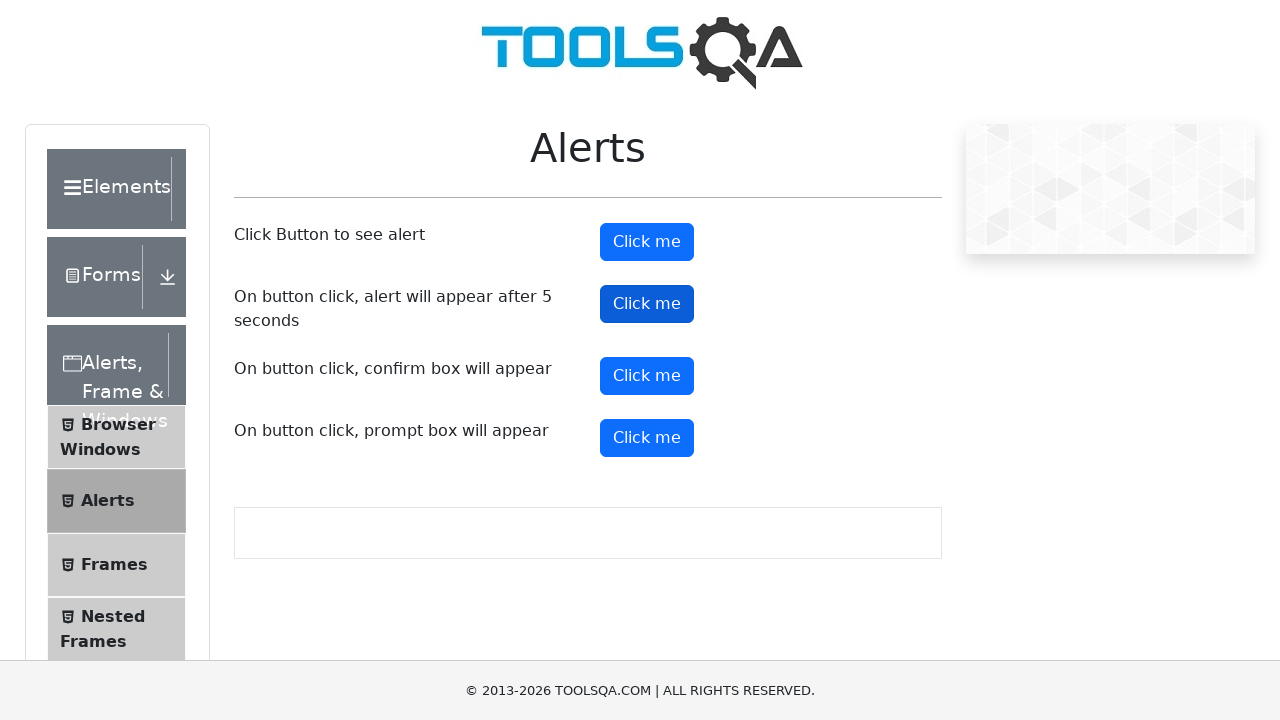

Waited 3 seconds before next action
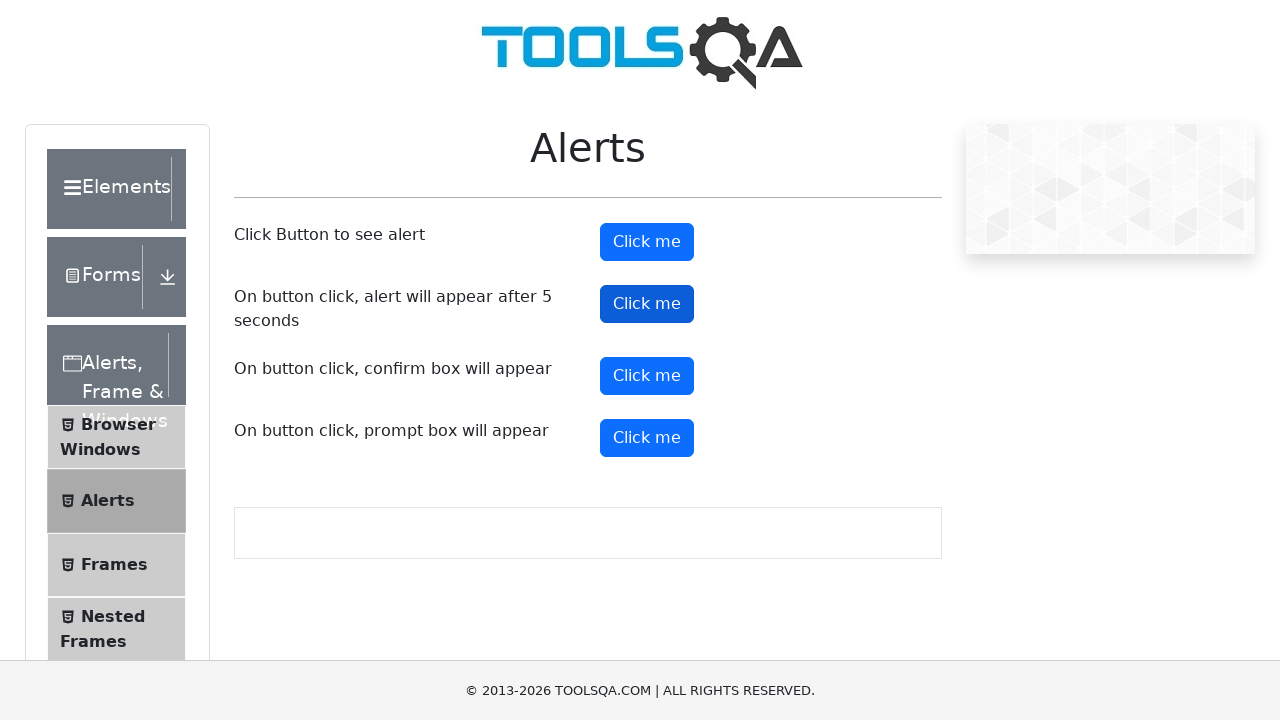

Clicked confirm button at (647, 376) on #confirmButton
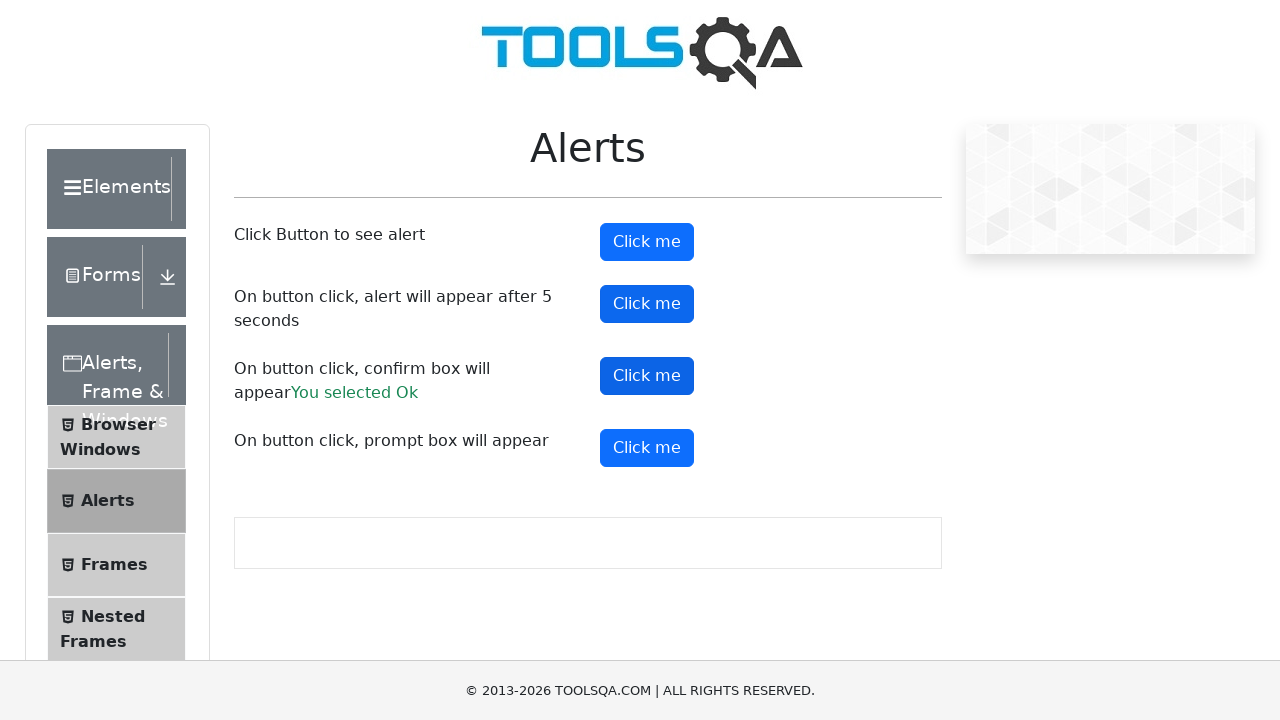

Set up dialog handler to dismiss confirm dialog
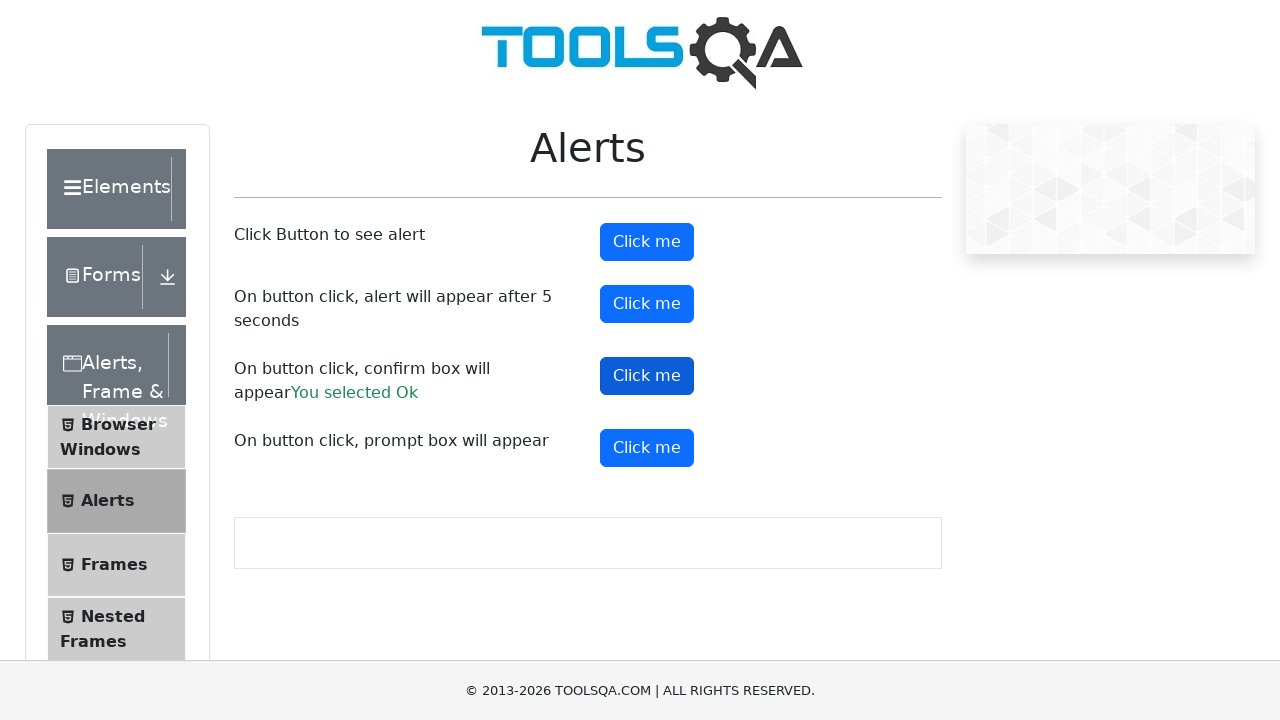

Waited 3 seconds before next action
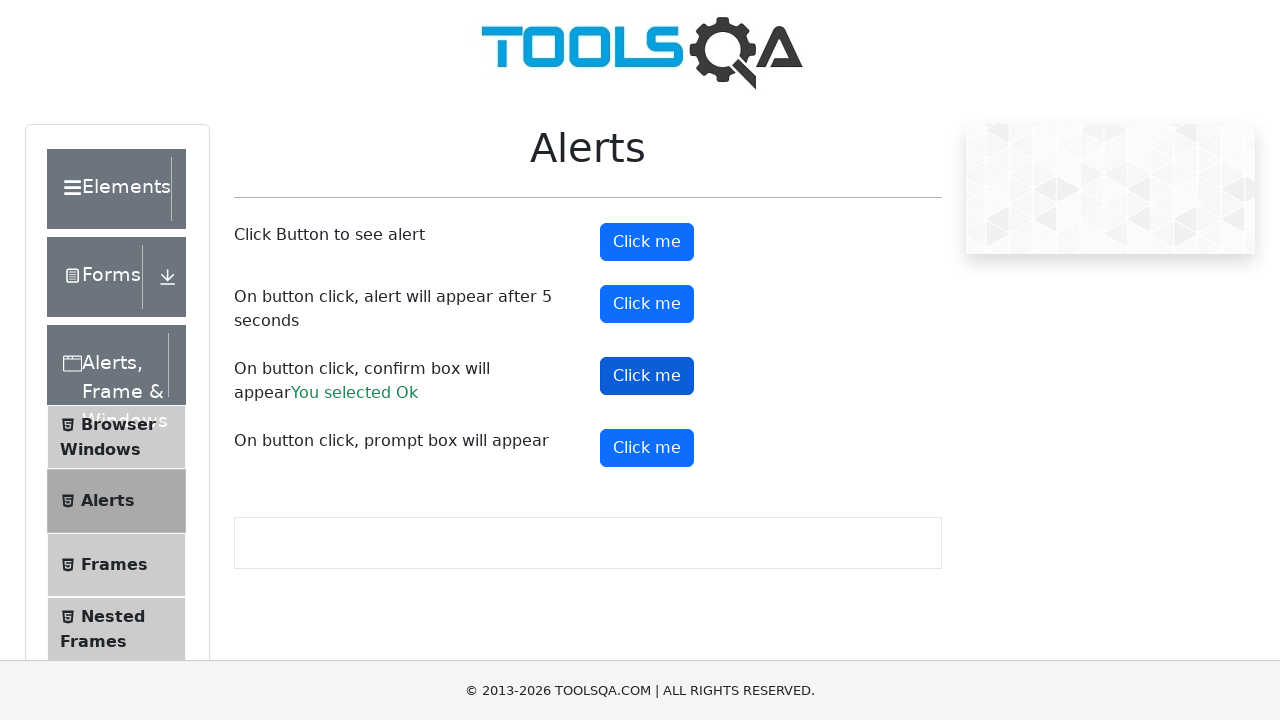

Set up dialog handler to enter text in prompt
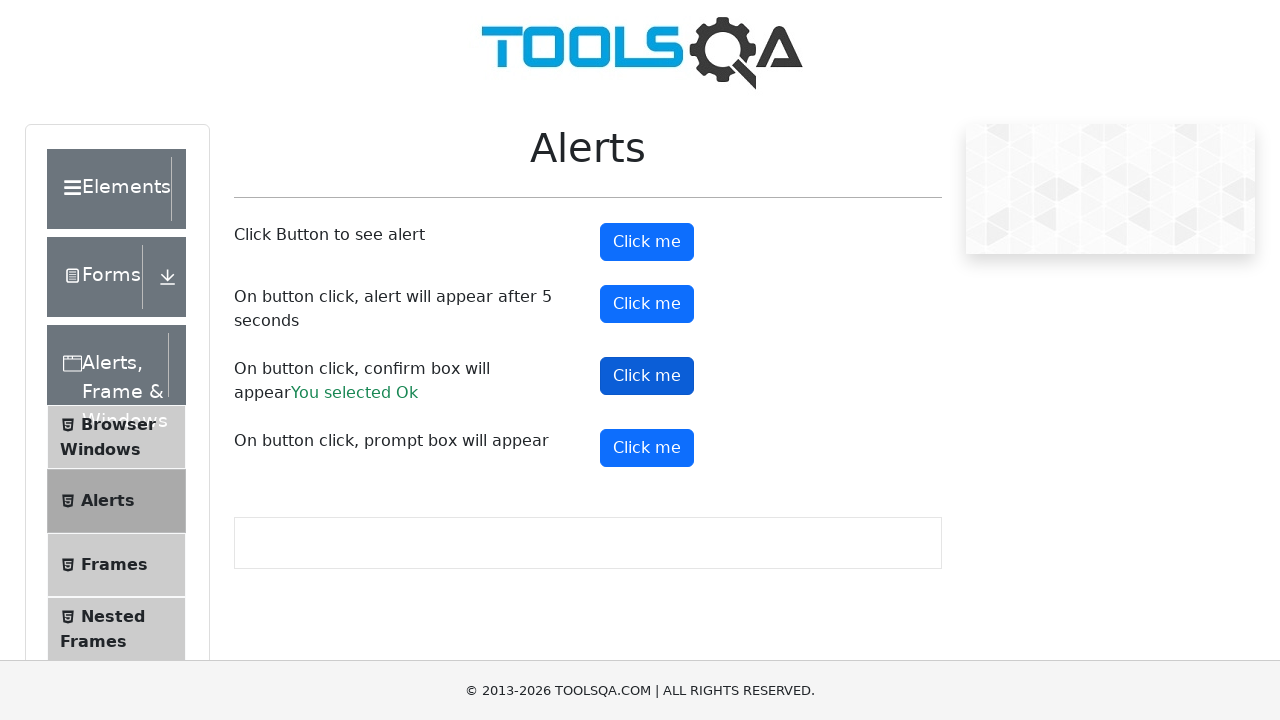

Clicked prompt button and entered 'Snehal' in prompt dialog at (647, 448) on #promtButton
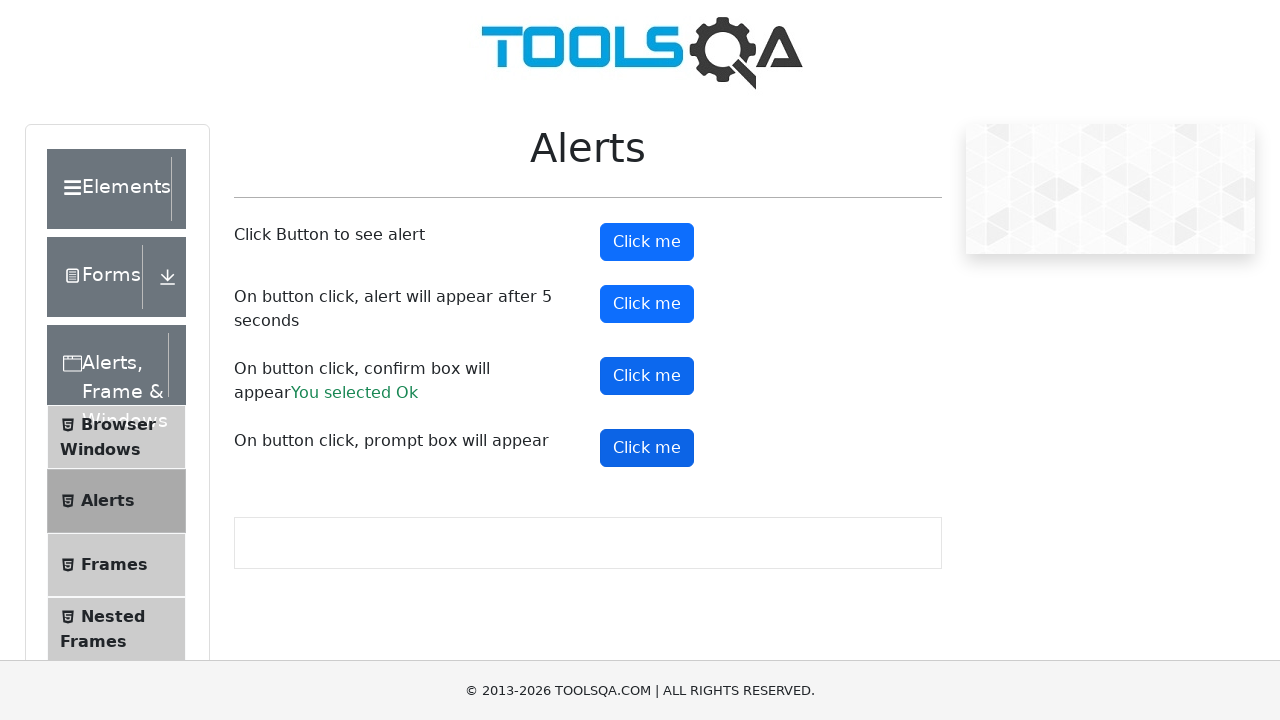

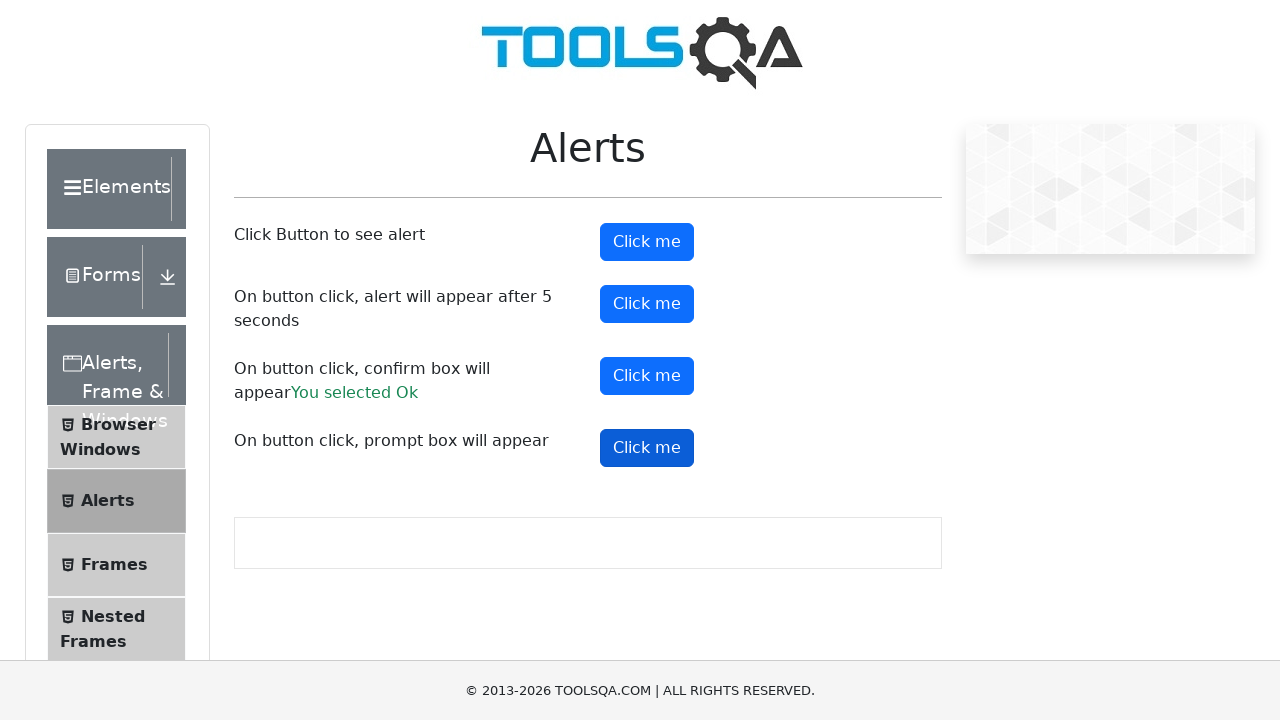